Tests random item selection by holding Ctrl/Cmd key and clicking specific items (1, 3, 6, 11)

Starting URL: https://automationfc.github.io/jquery-selectable/

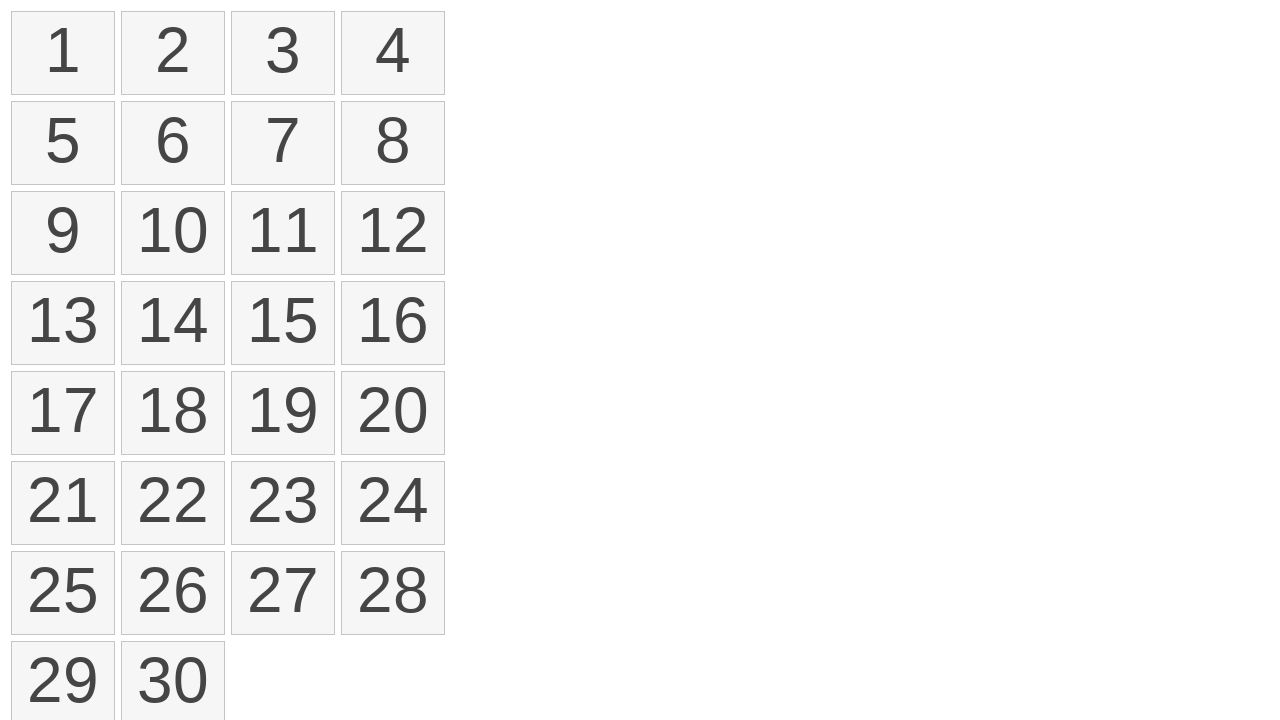

Waited for selectable items to load
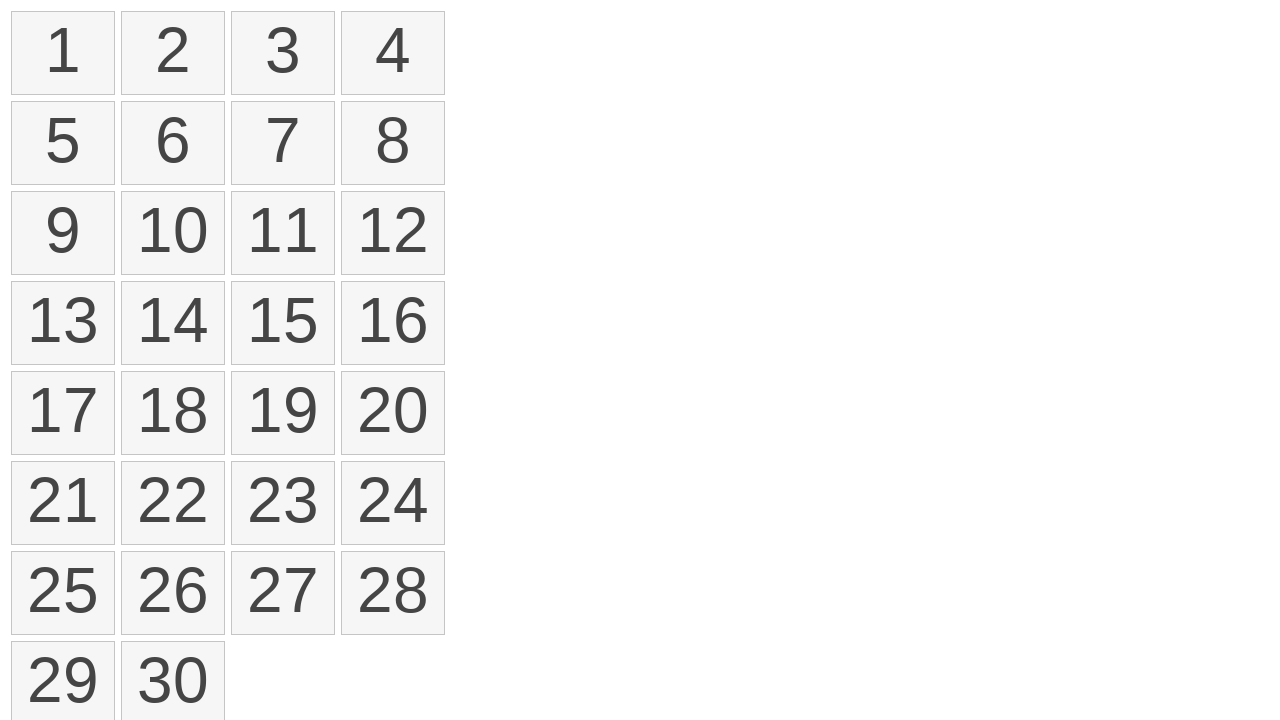

Defined items to select: 1, 3, 6, 11
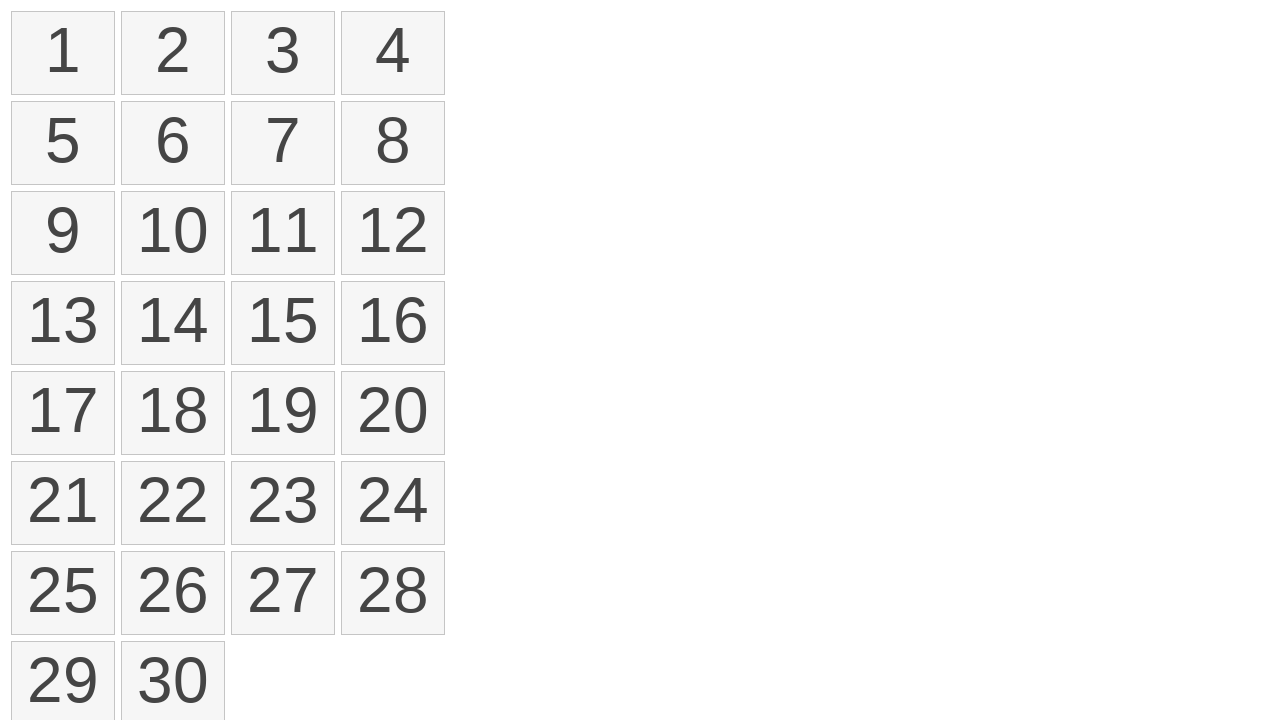

Detected platform modifier: Control
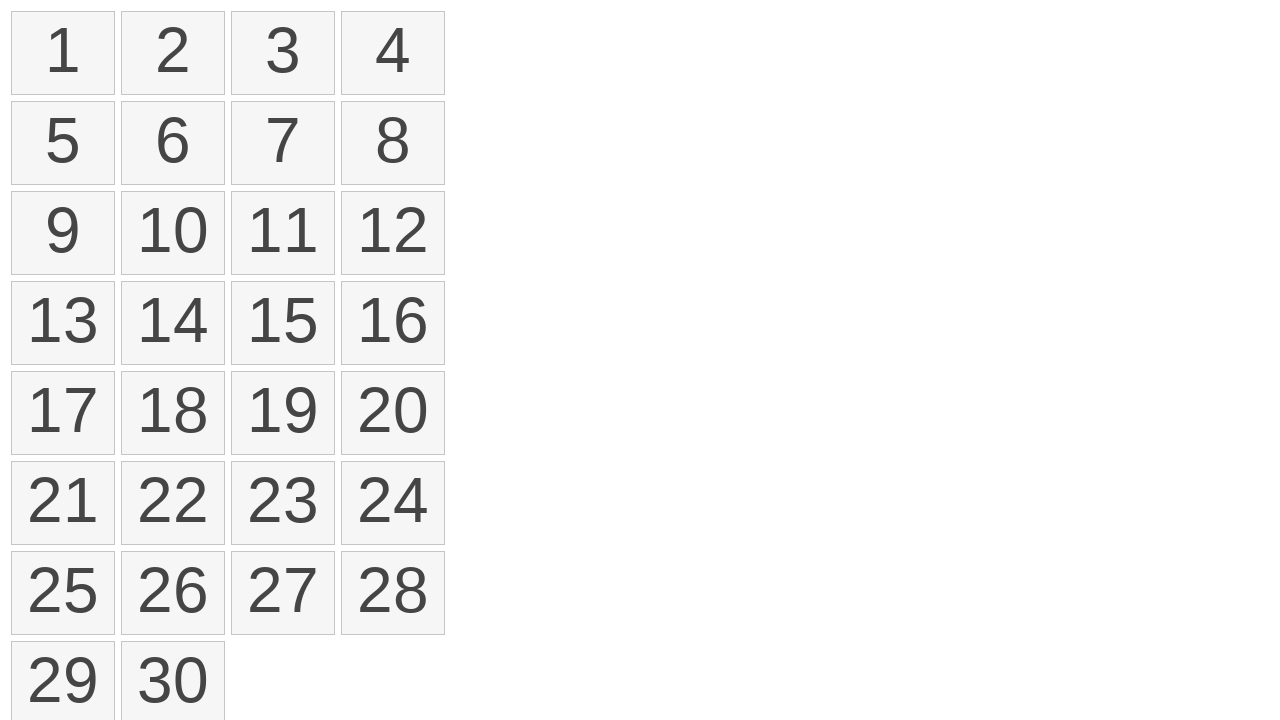

Selected item 1 with Control key held at (63, 53) on li.ui-state-default >> nth=0
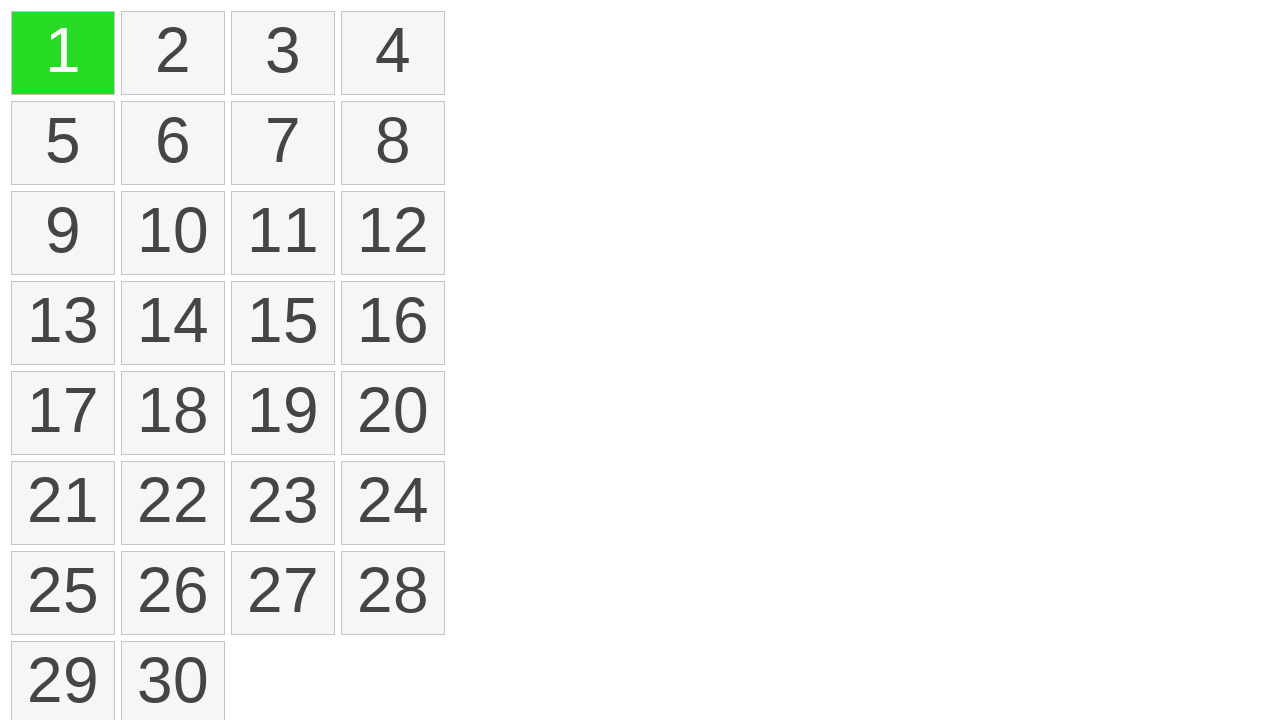

Selected item 3 with Control key held at (283, 53) on li.ui-state-default >> nth=2
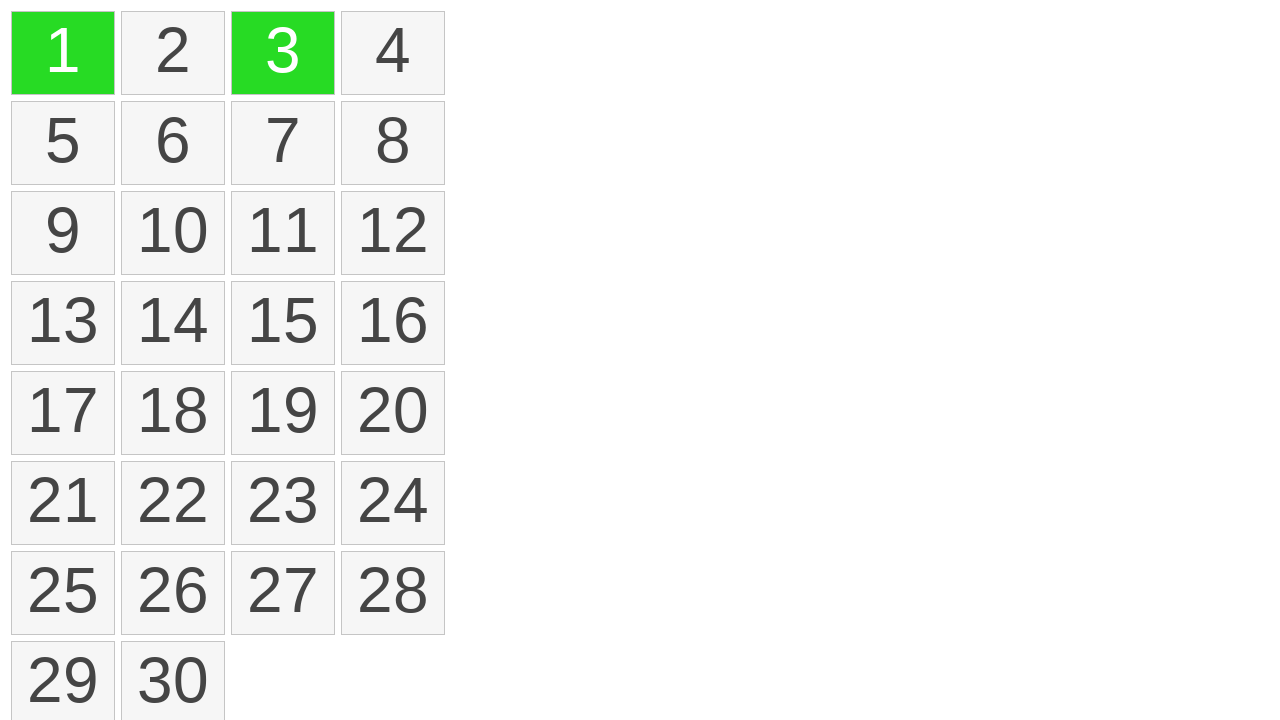

Selected item 6 with Control key held at (173, 143) on li.ui-state-default >> nth=5
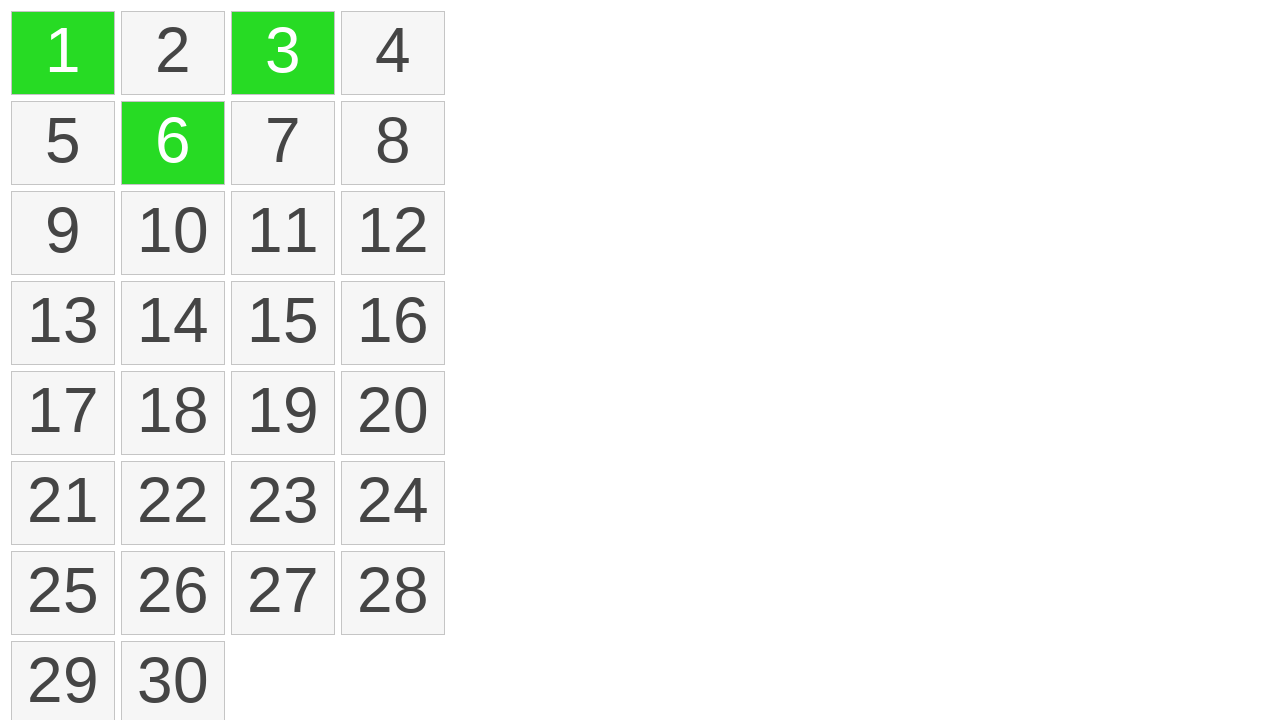

Selected item 11 with Control key held at (283, 233) on li.ui-state-default >> nth=10
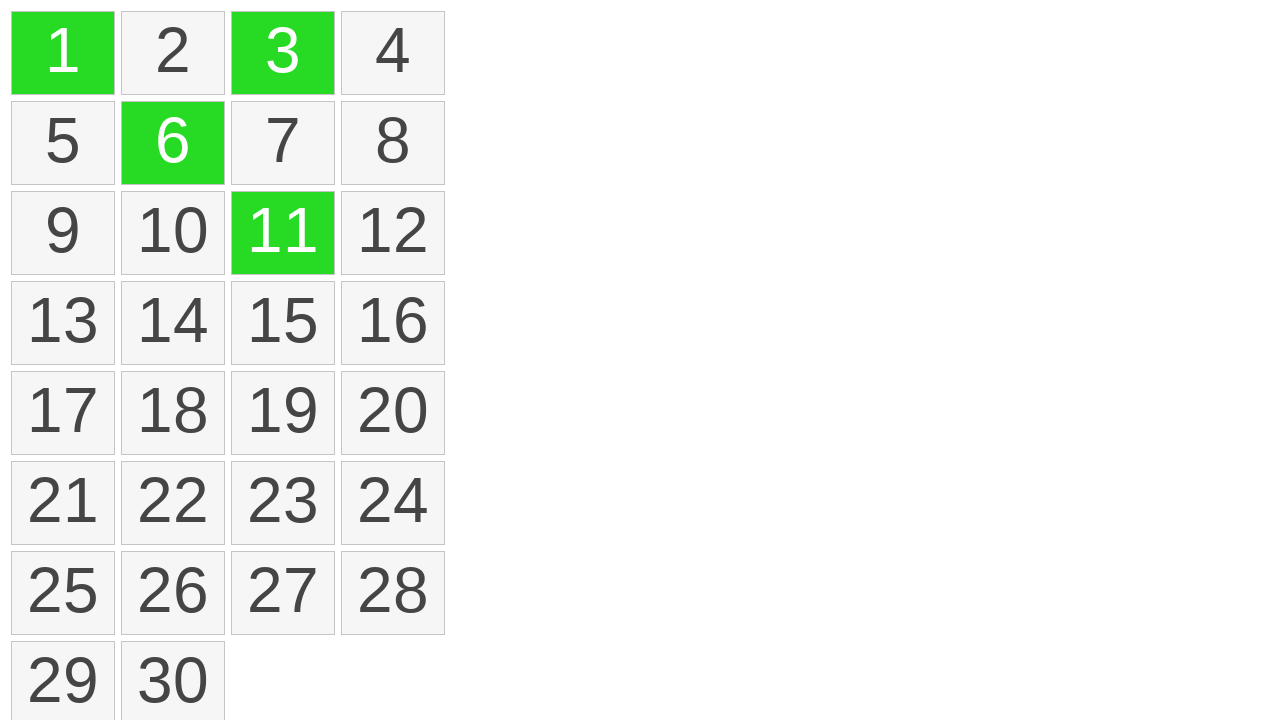

Verified item 1 has 'ui-selected' class
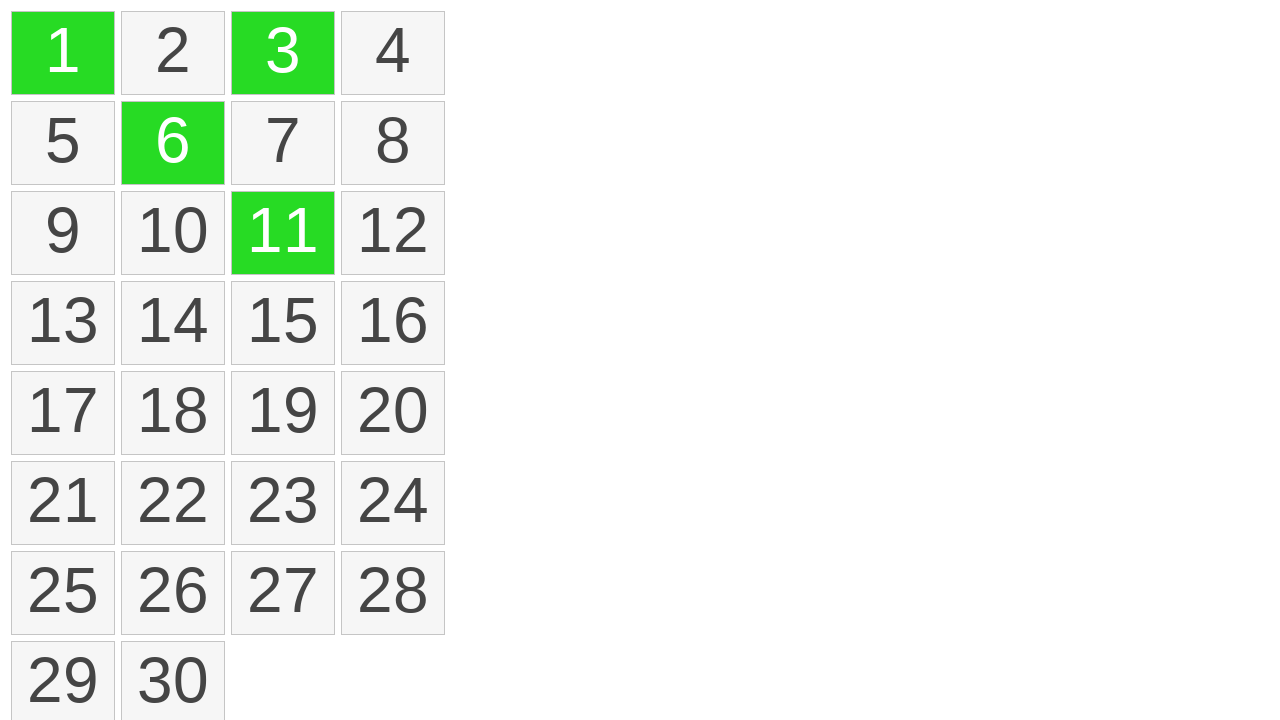

Verified item 3 has 'ui-selected' class
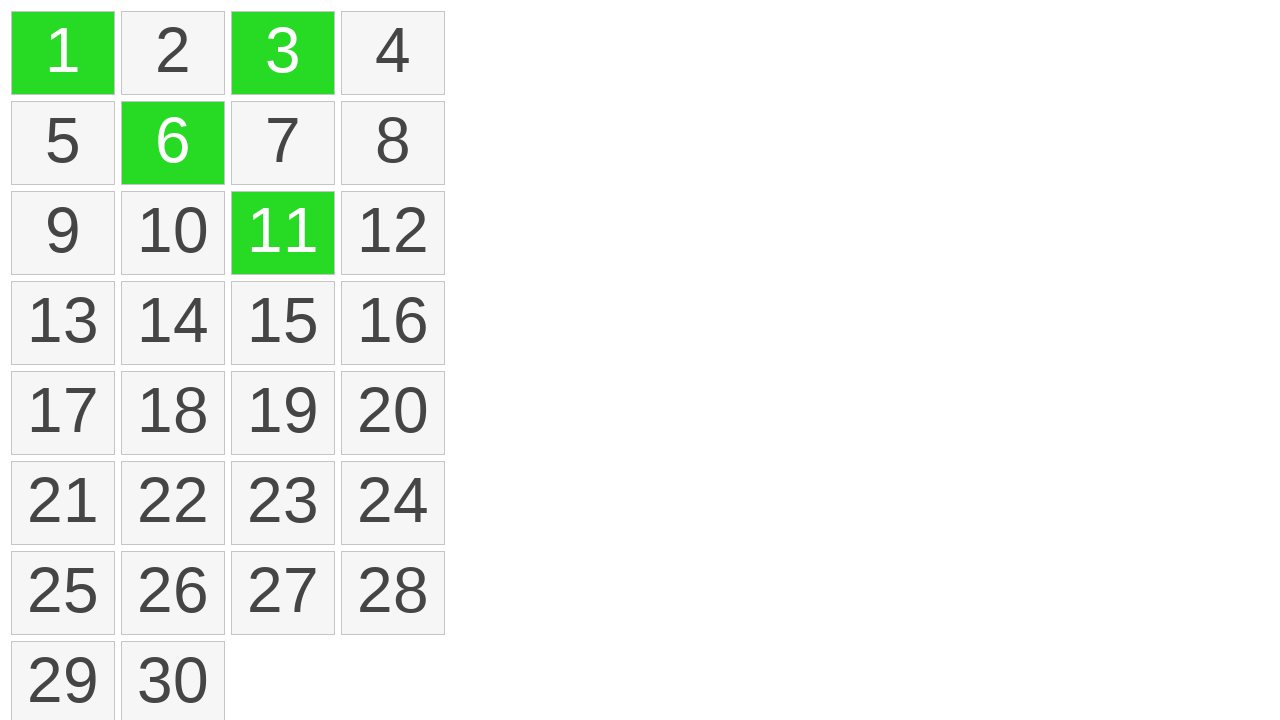

Verified item 6 has 'ui-selected' class
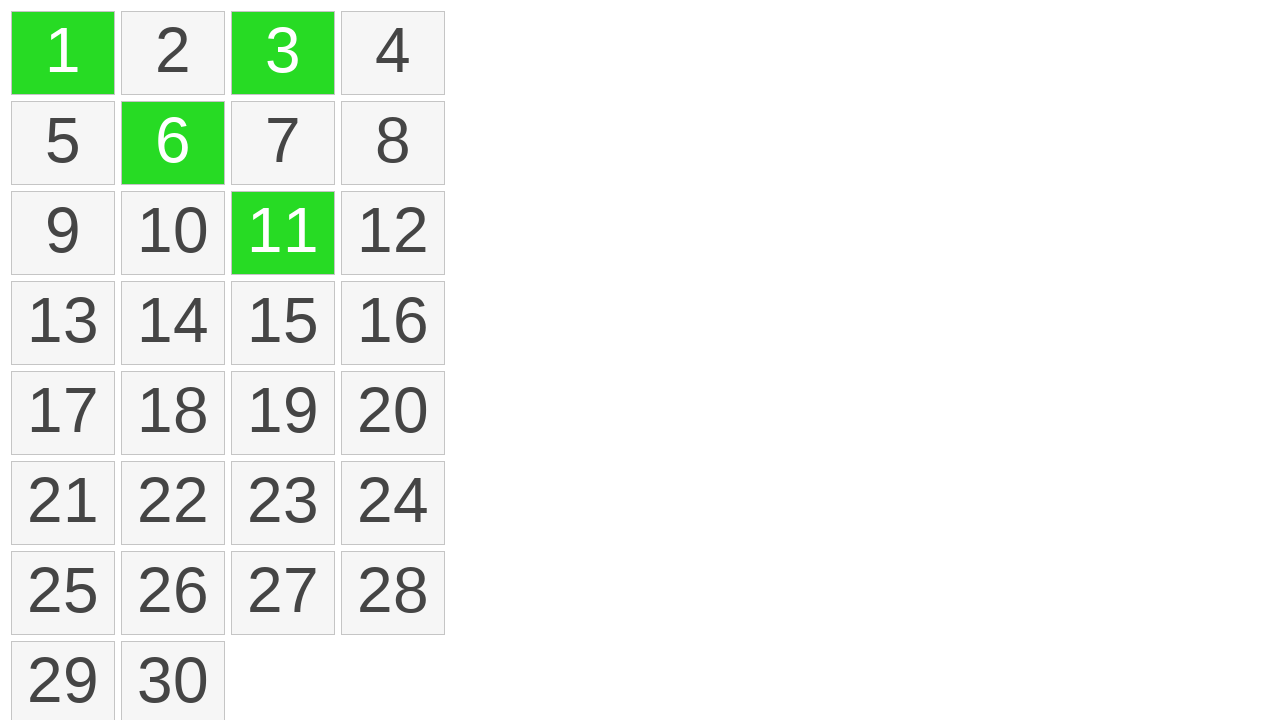

Verified item 11 has 'ui-selected' class
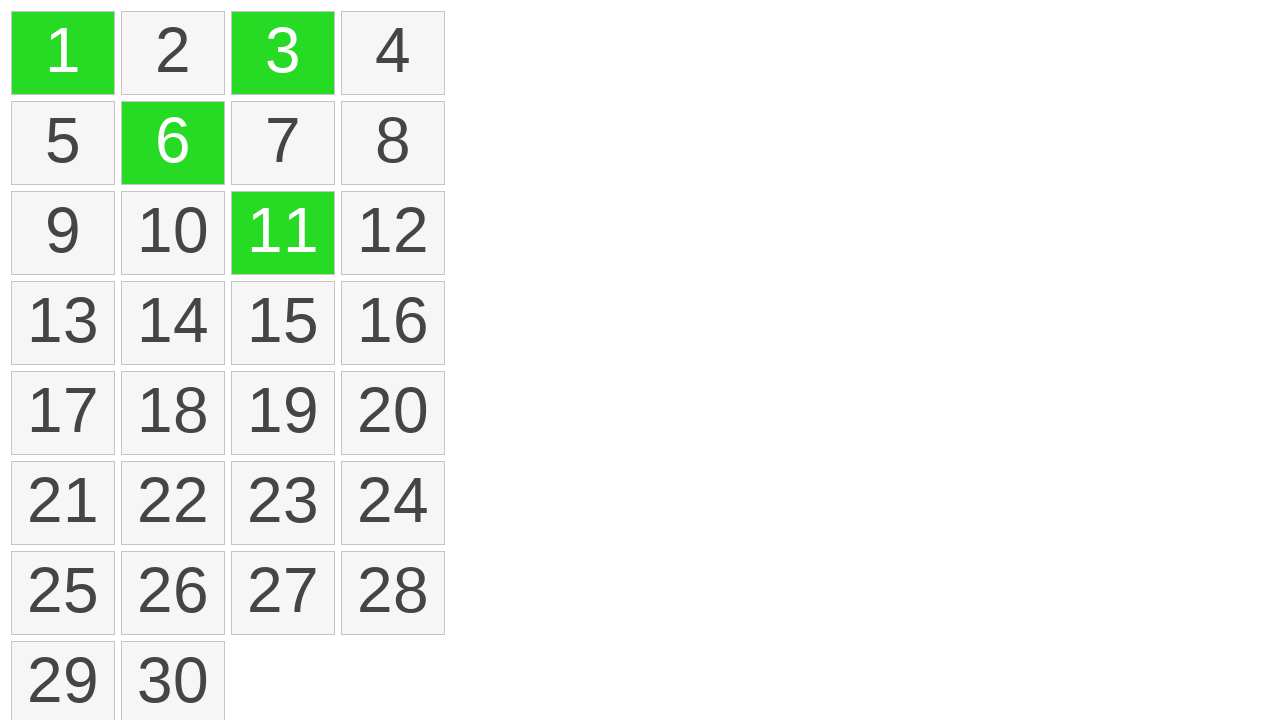

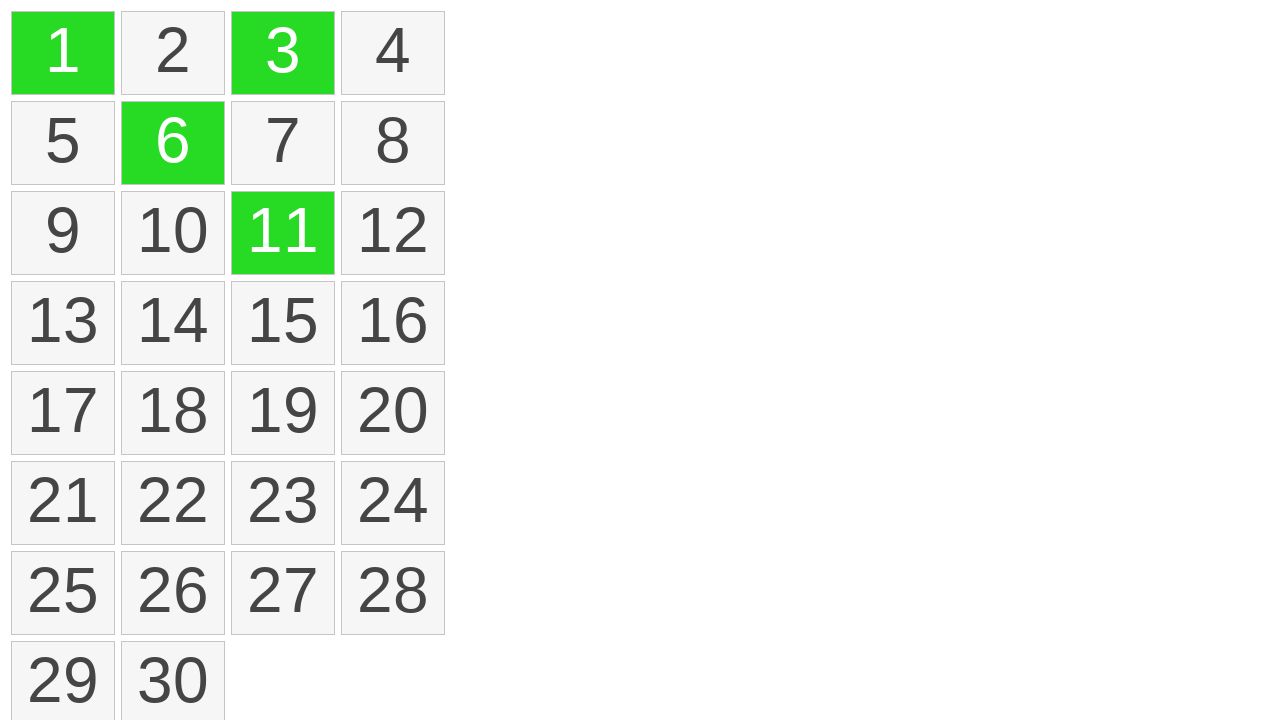